Tests web table filtering by entering a search term and verifying filtered results appear

Starting URL: https://rahulshettyacademy.com/seleniumPractise/#/offers

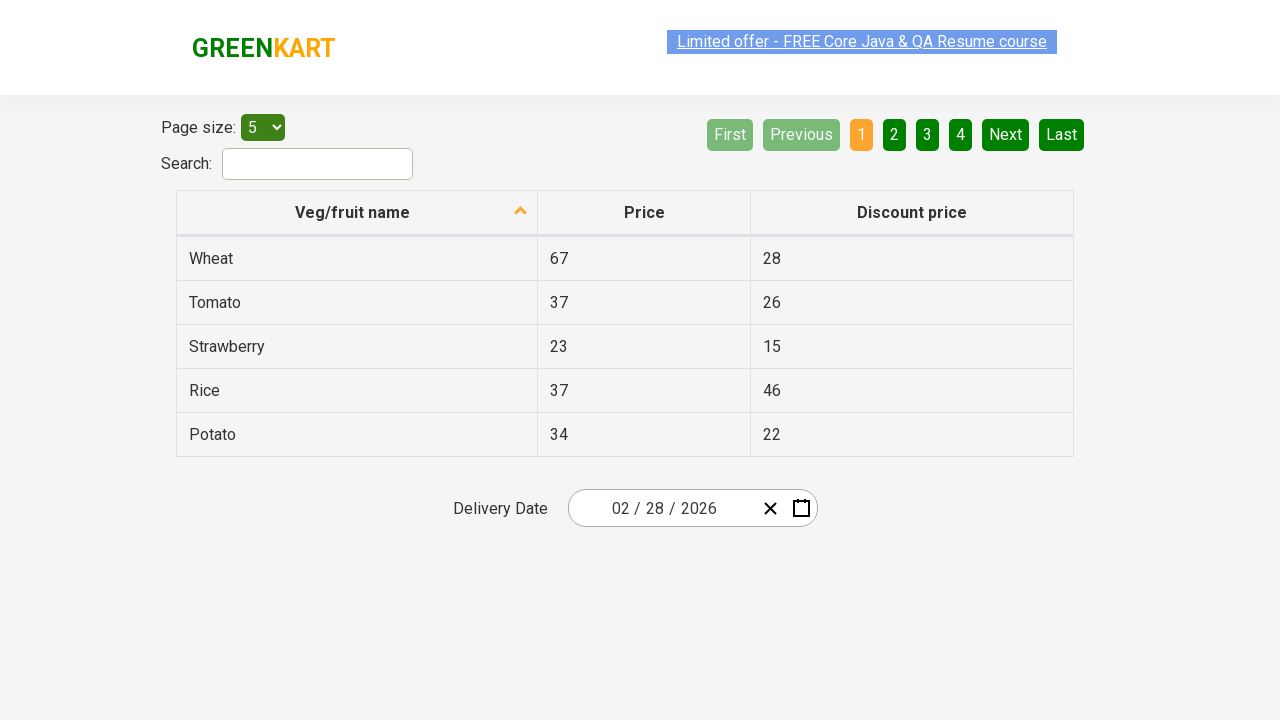

Search field loaded on web table page
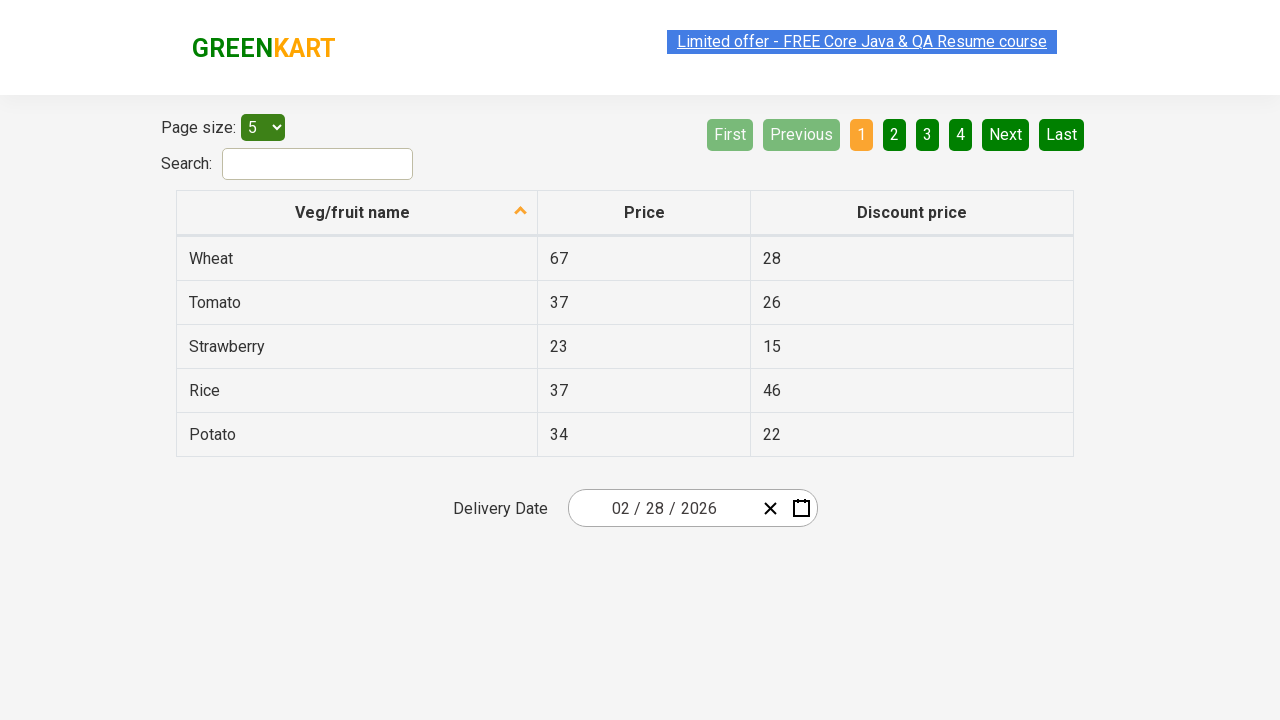

Entered 'tomato' in search field to filter table on #search-field
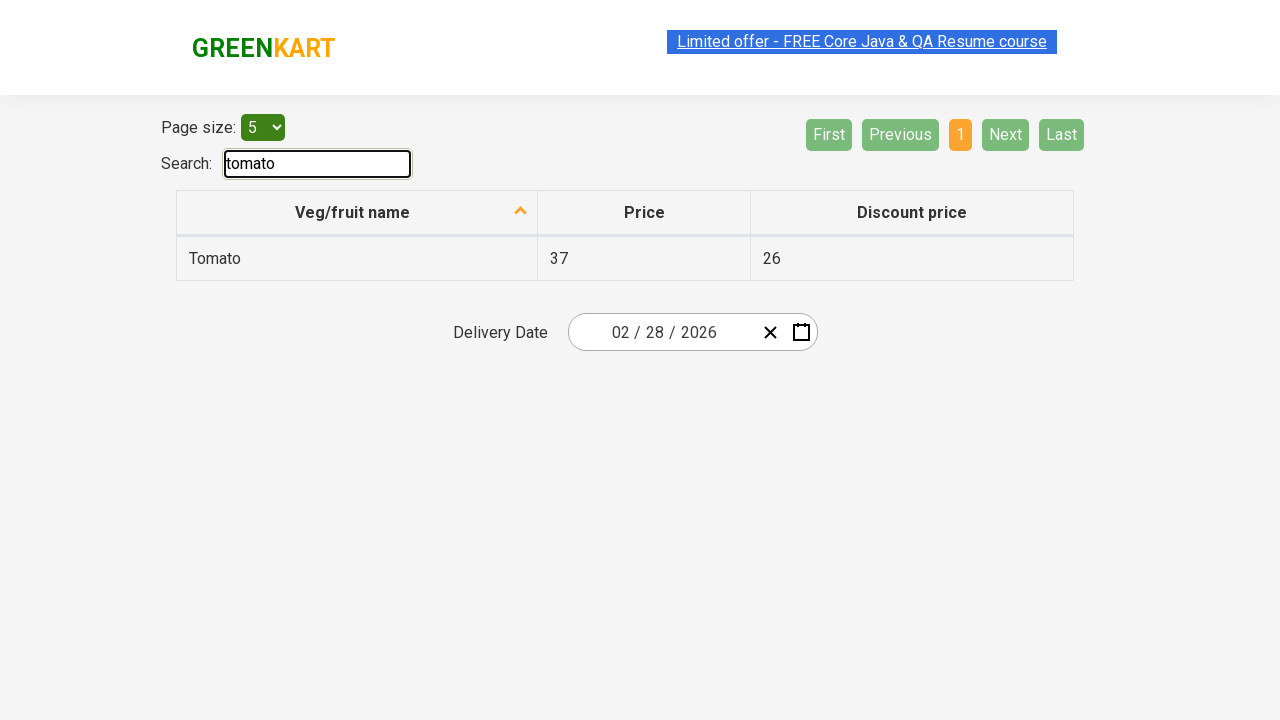

Filtered table results loaded with matching entries
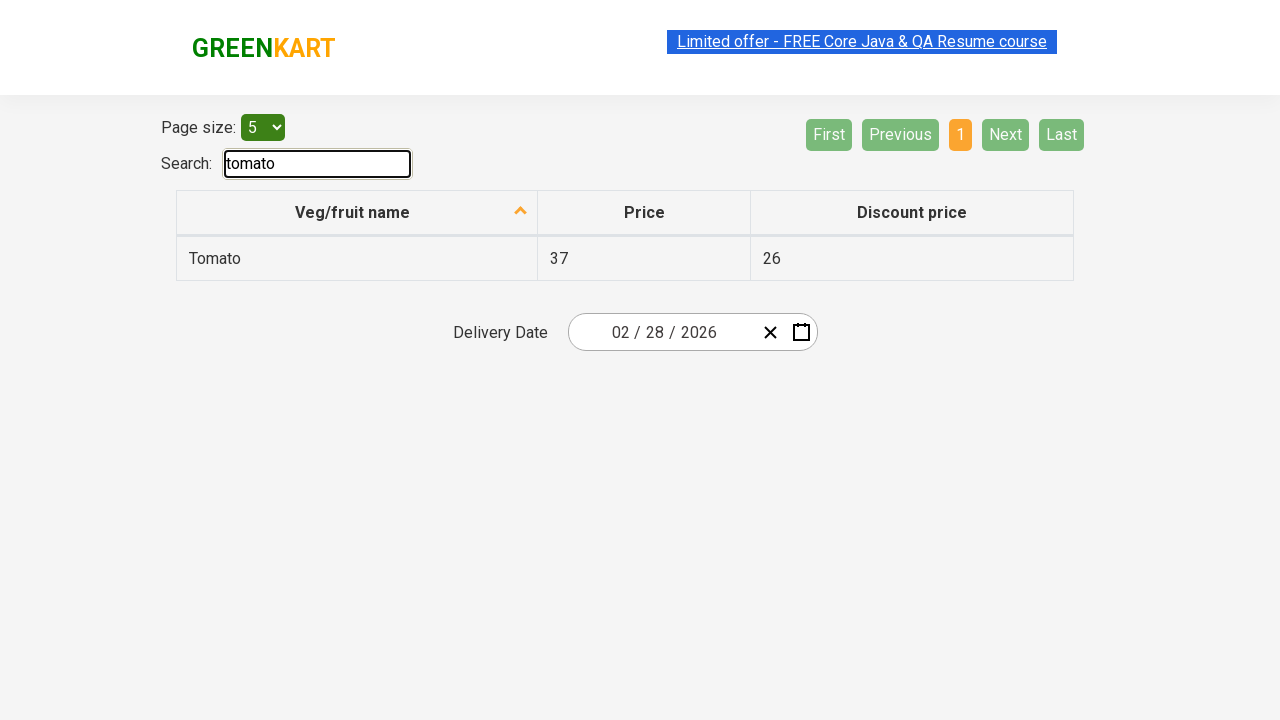

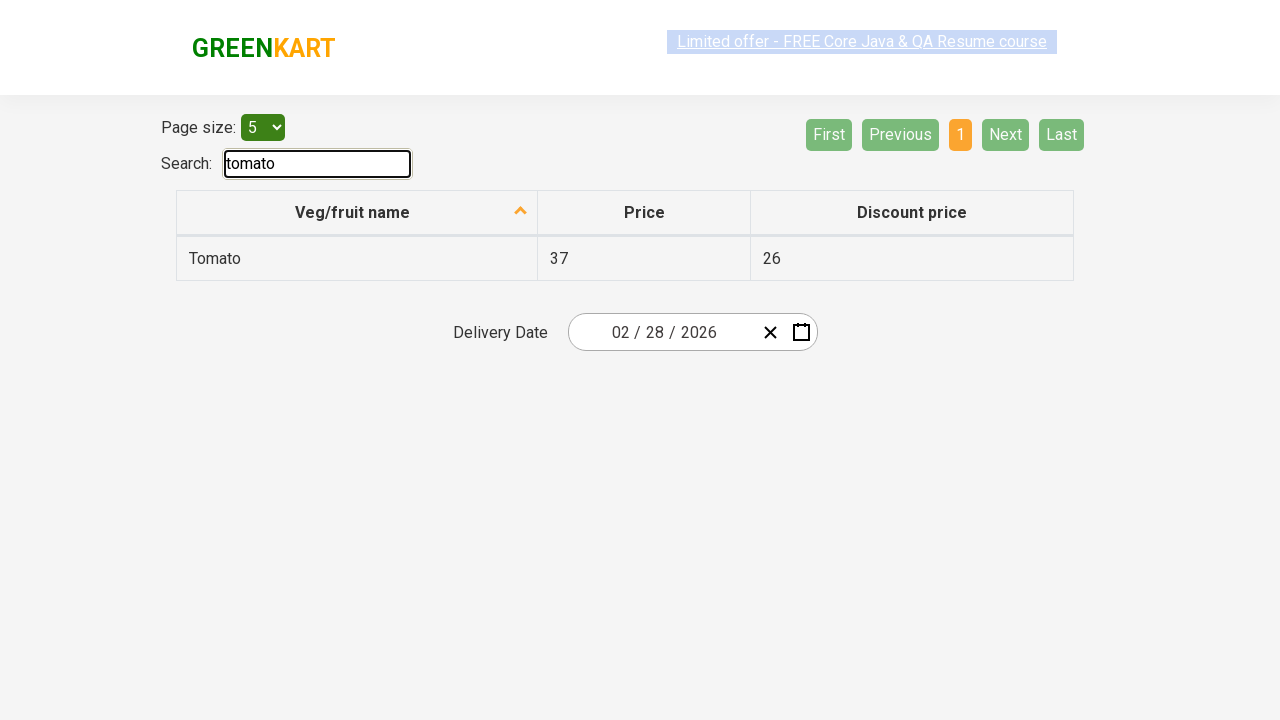